Tests adding a product to the cart by clicking on Samsung Galaxy S6, adding it to cart, and verifying it appears in the cart page

Starting URL: https://www.demoblaze.com/

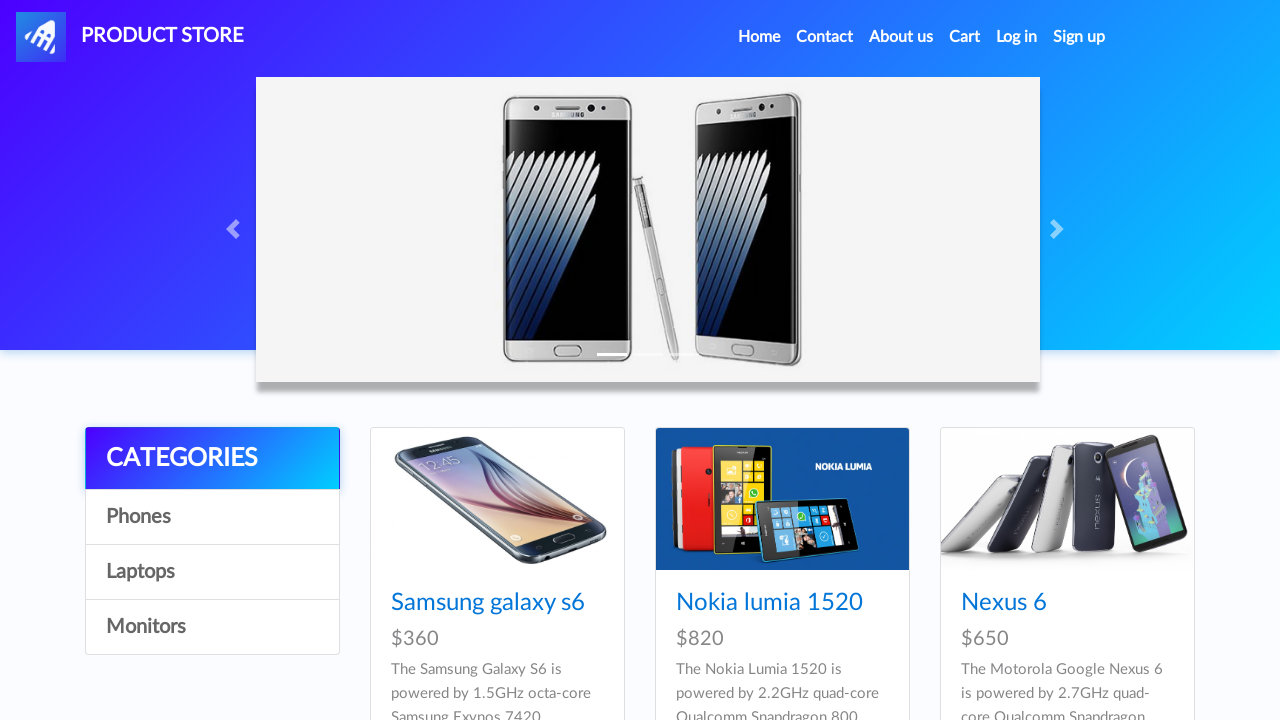

Set up dialog handler to accept dialogs
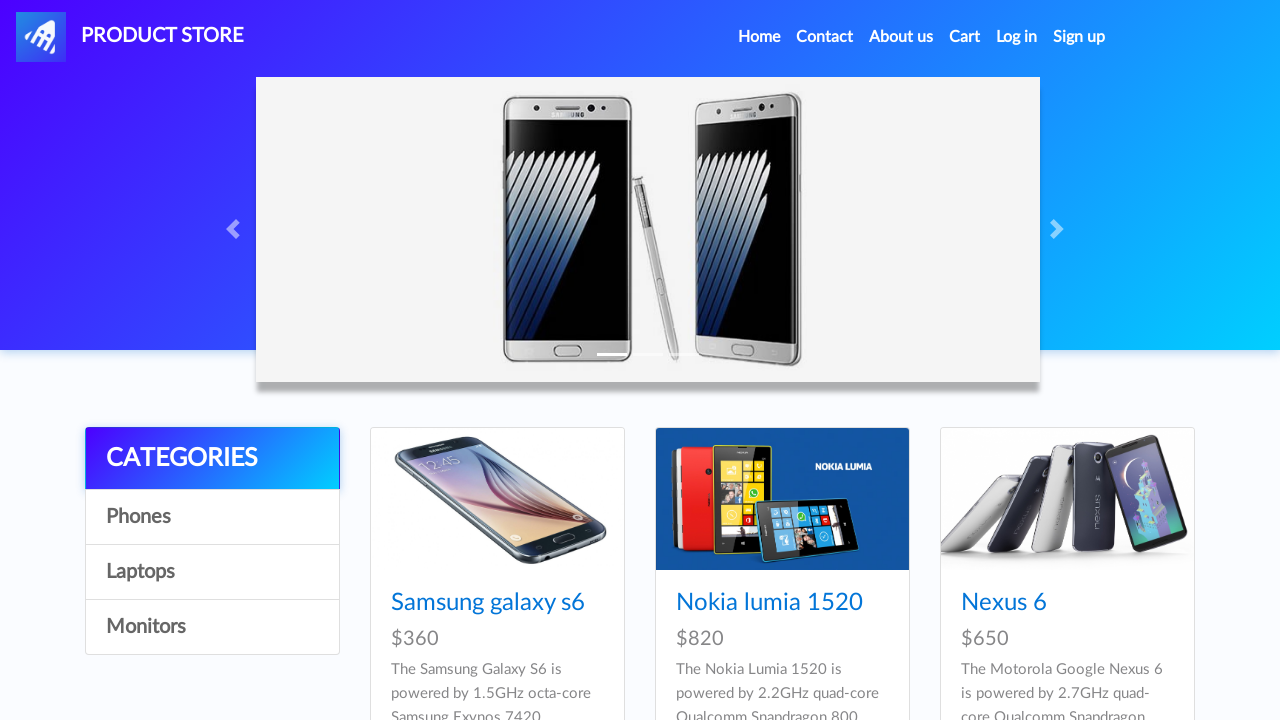

Clicked on Samsung Galaxy S6 product link at (488, 603) on internal:role=link[name="Samsung galaxy s6"i]
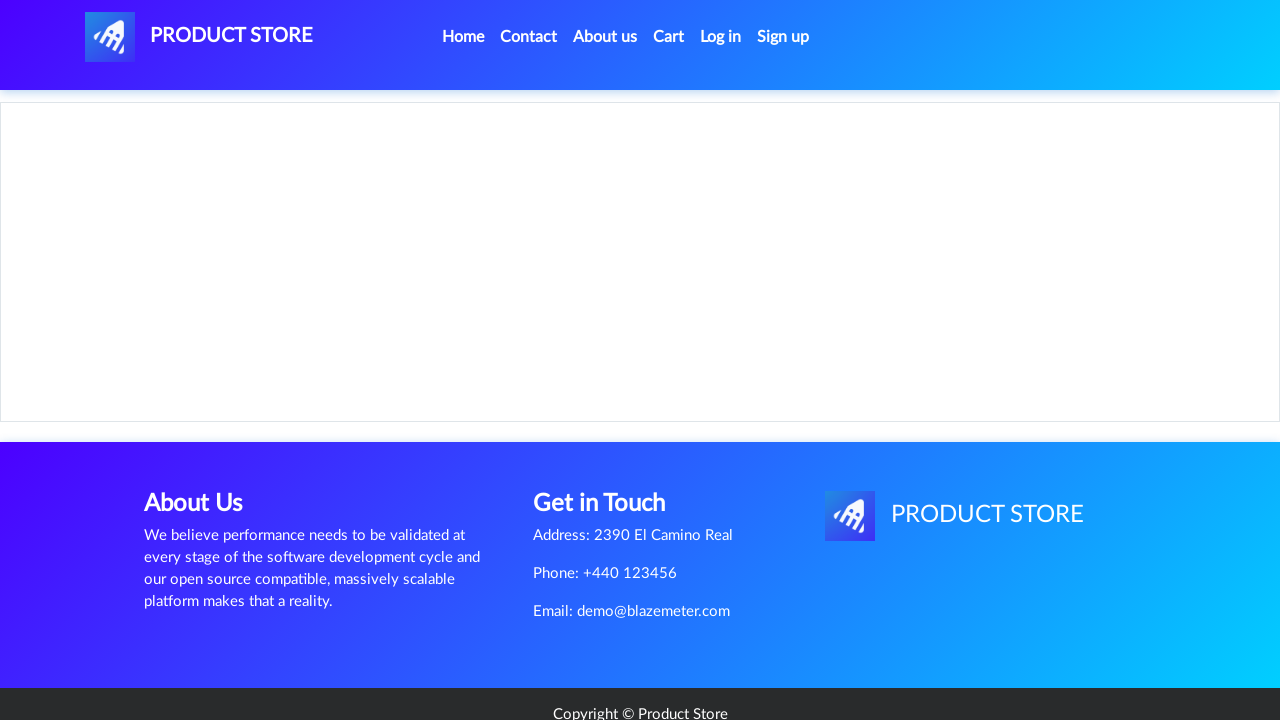

Clicked Add to cart button at (610, 440) on internal:role=link[name="Add to cart"i]
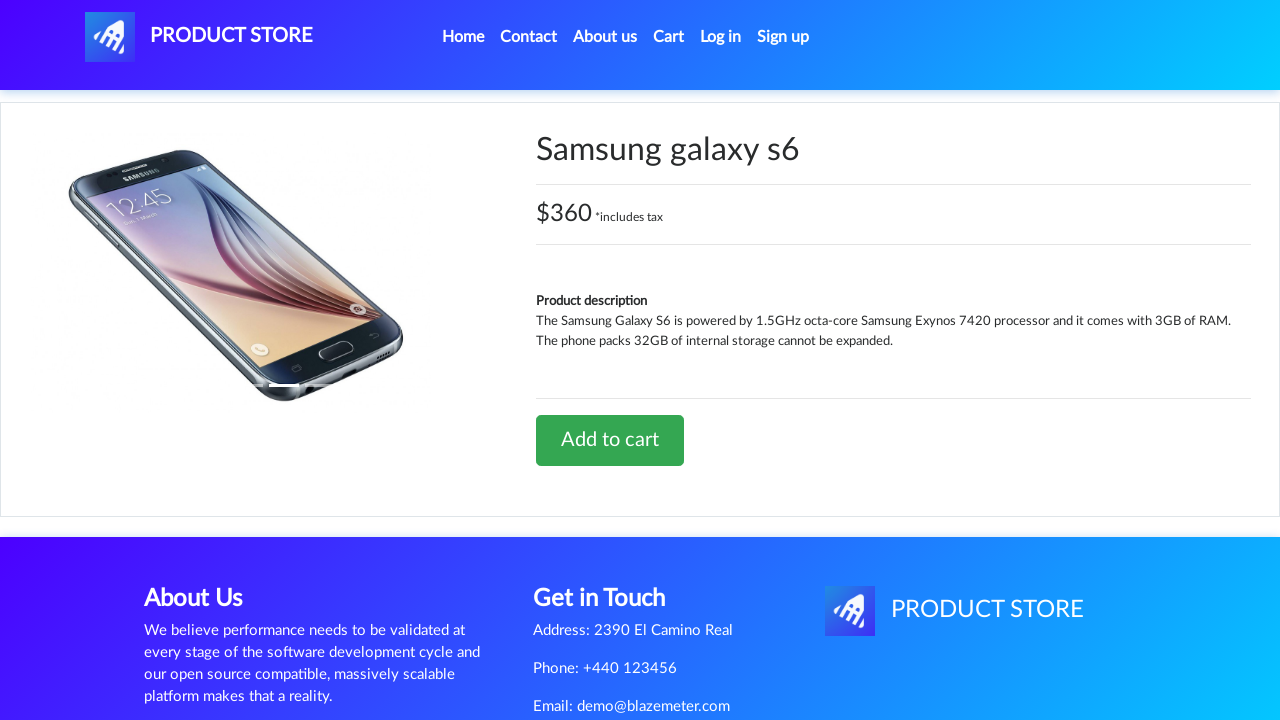

Waited for add to cart action to complete
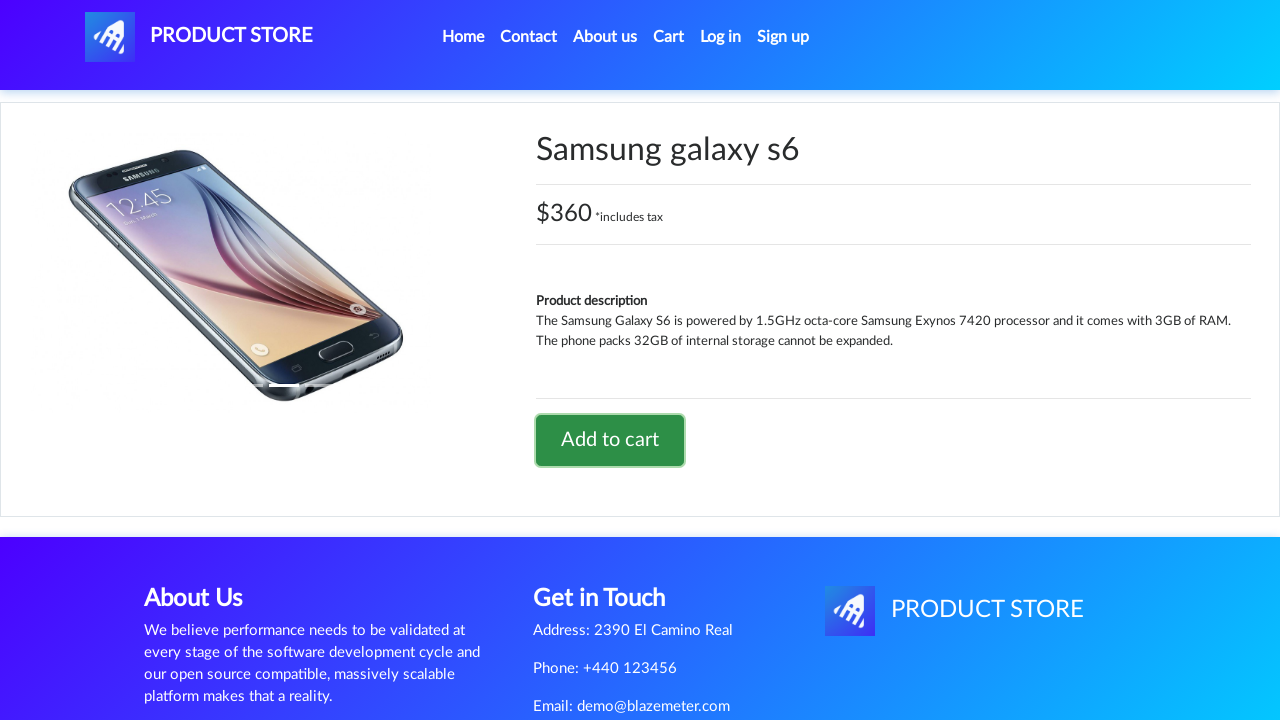

Navigated to cart page
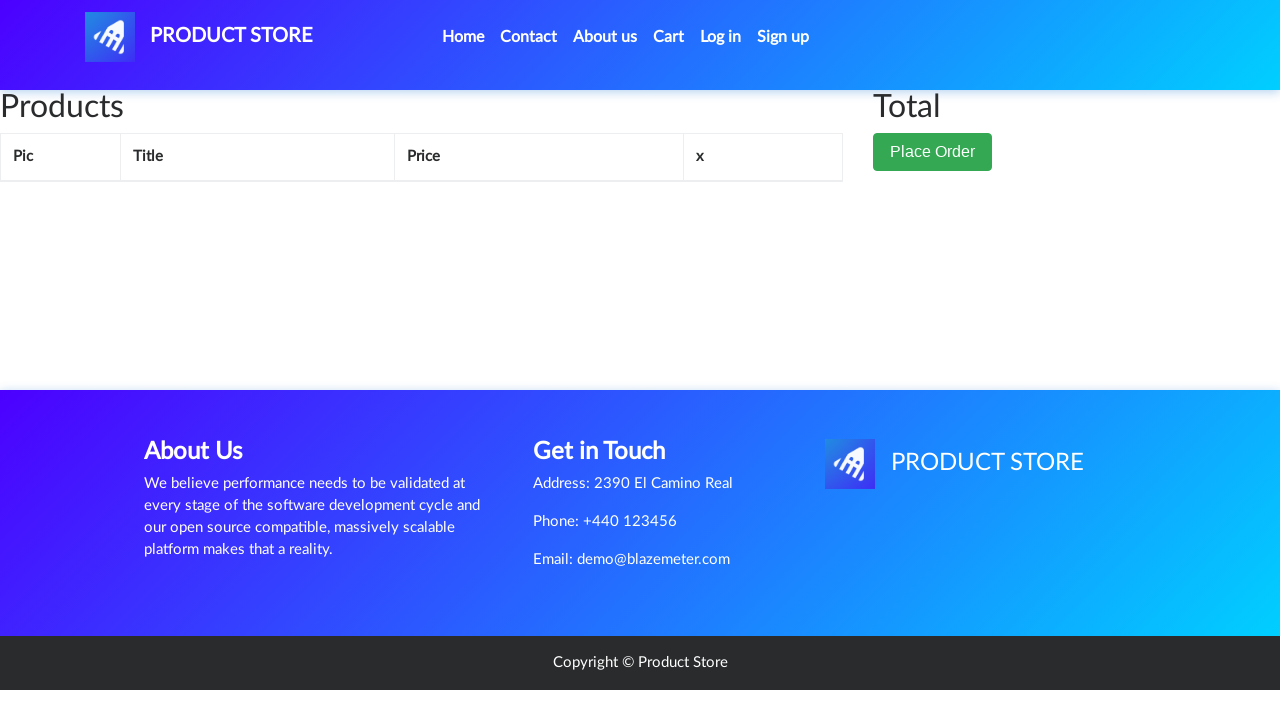

Verified Samsung Galaxy S6 is in cart
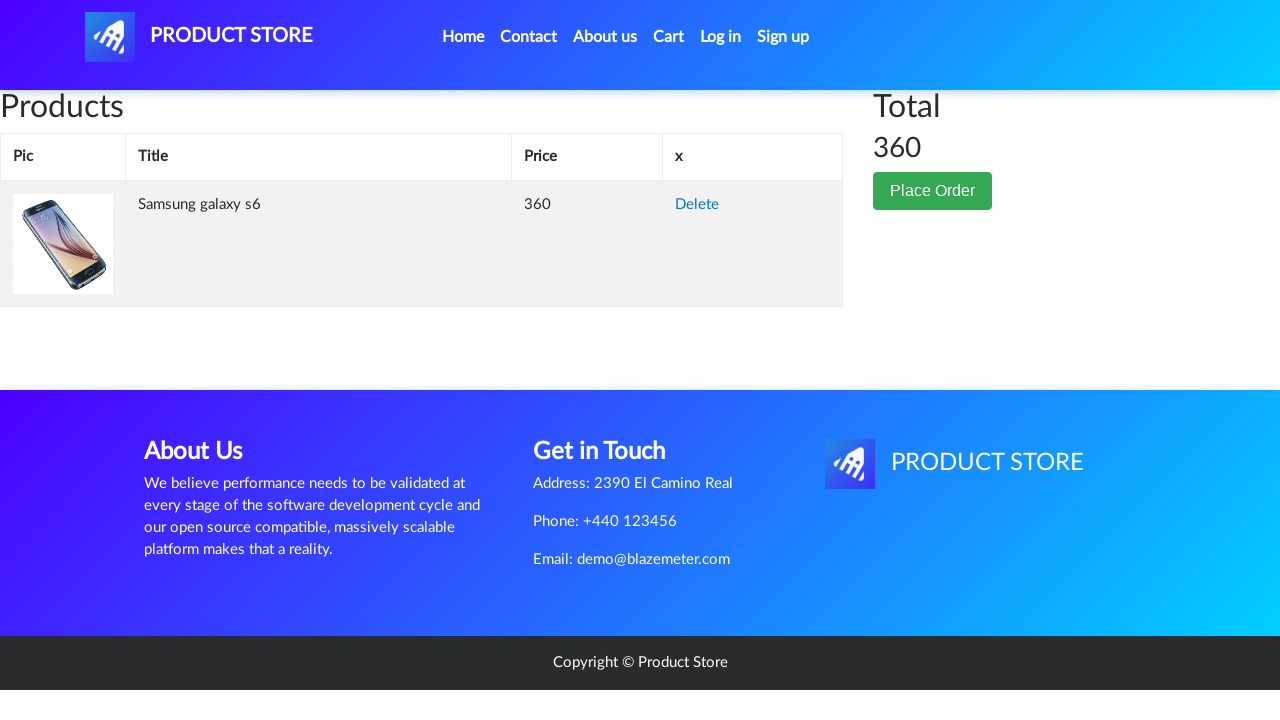

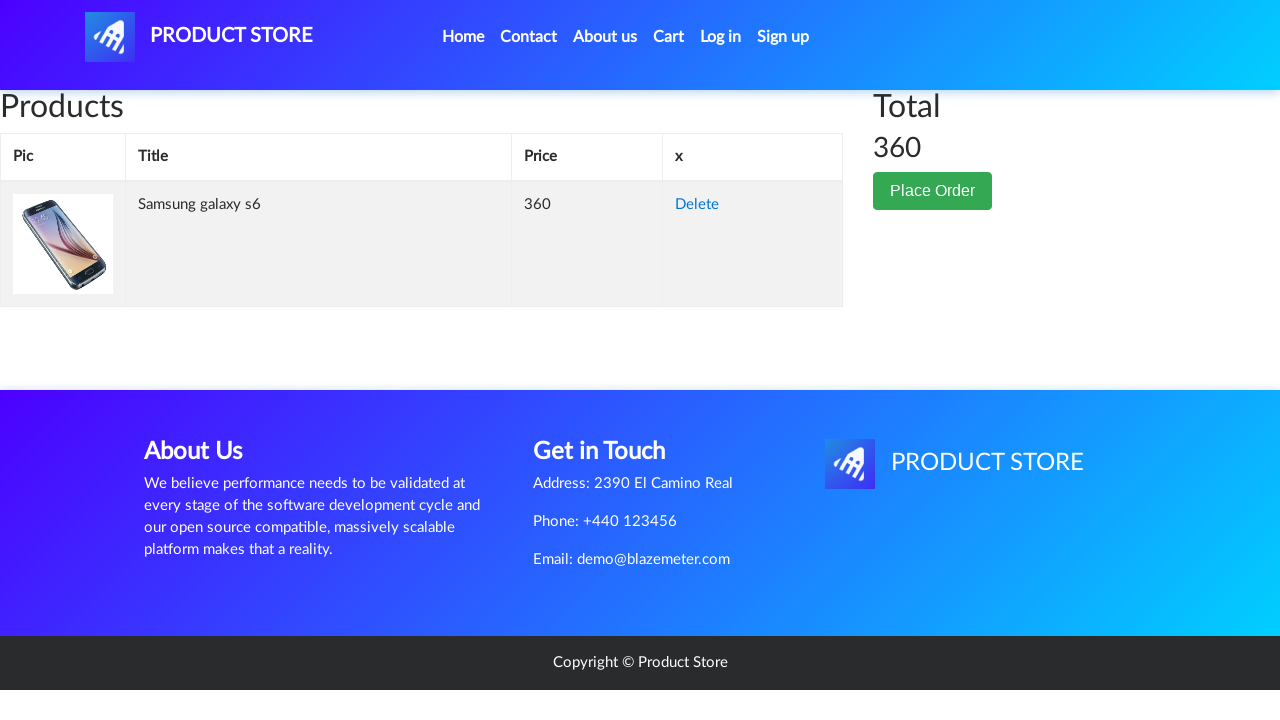